Tests the homepage footer by scrolling to the bottom of the page and verifying that footer navigation links are visible and present

Starting URL: https://www.tokopedia.com/

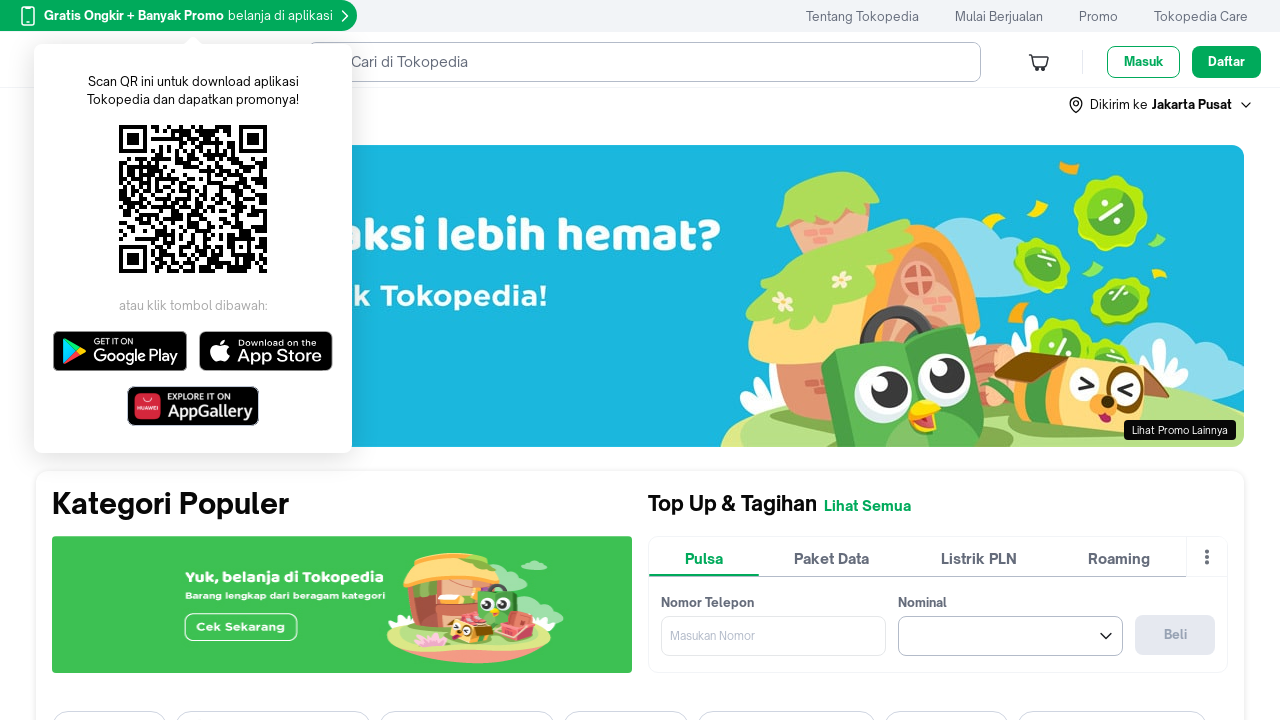

Evaluated initial scroll height of page
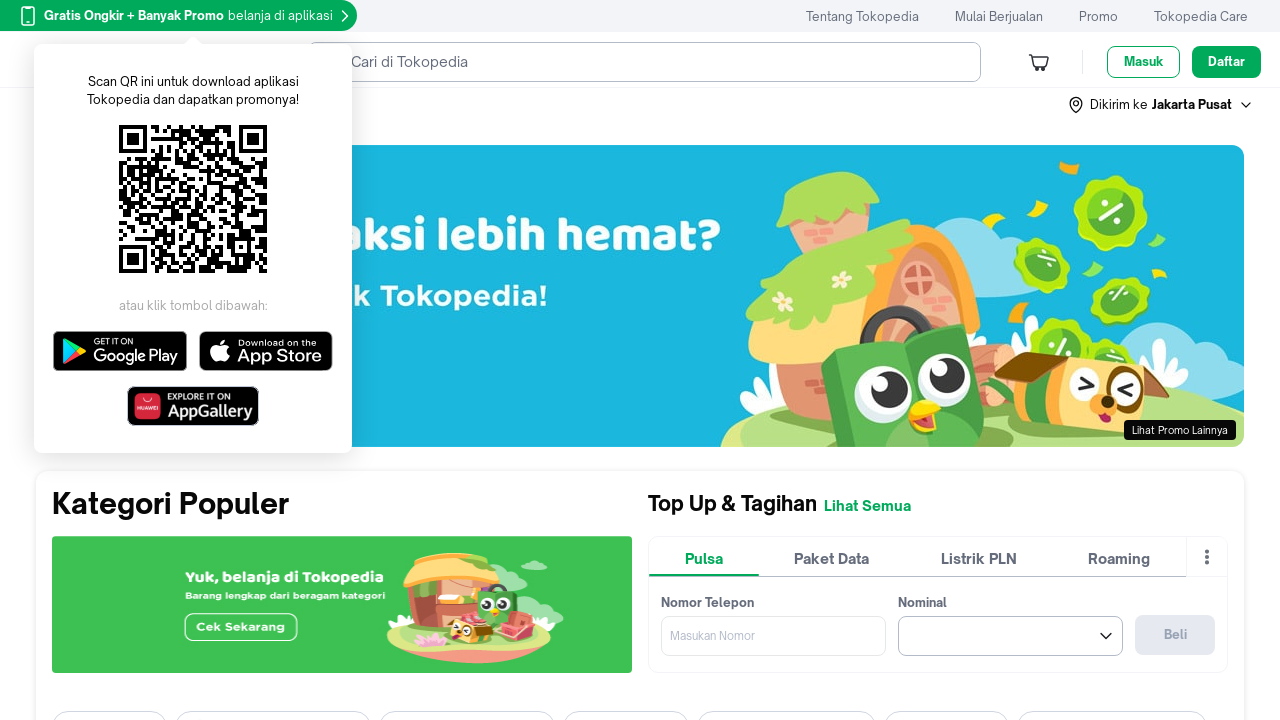

Scrolled to bottom of page
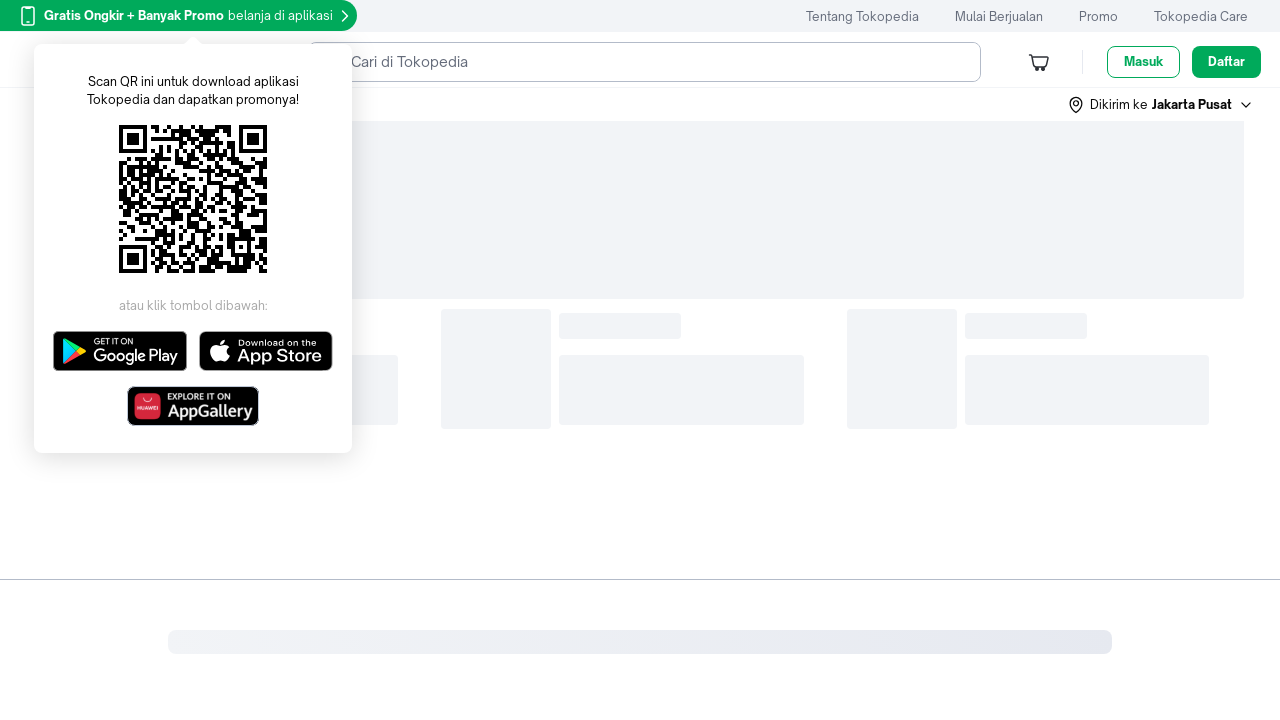

Waited 1 second for content to load
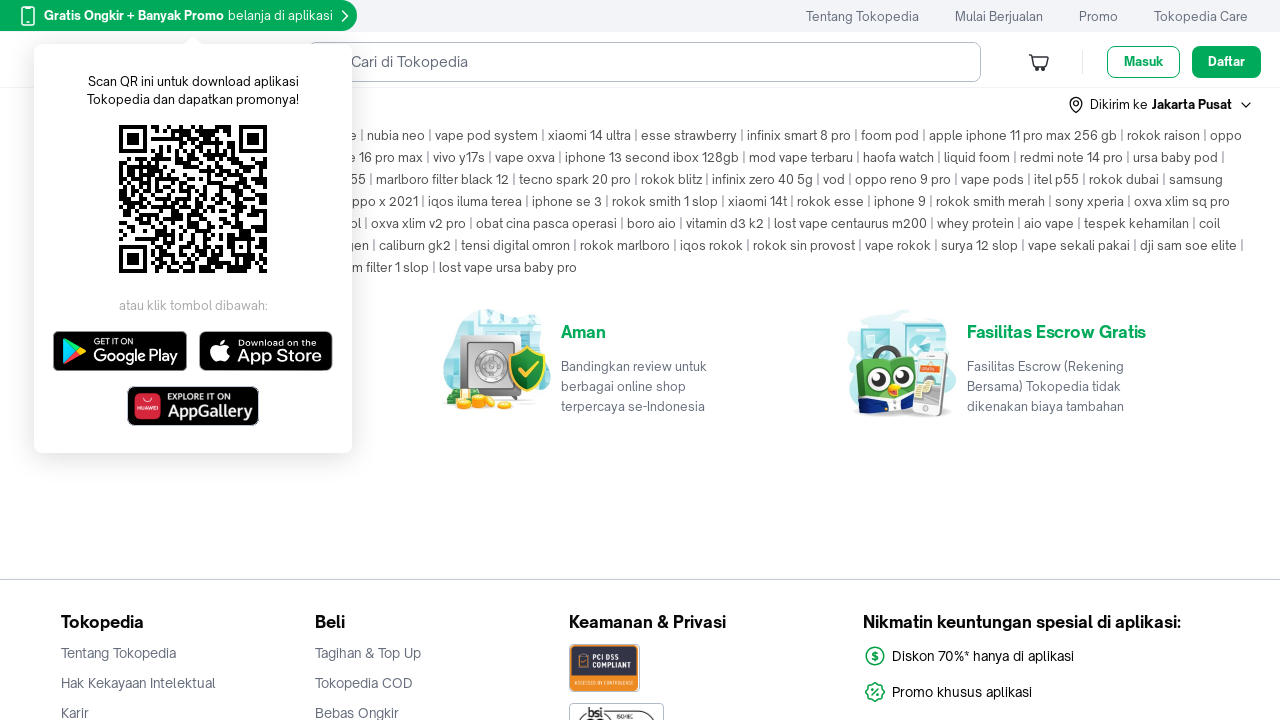

Evaluated new scroll height after content load
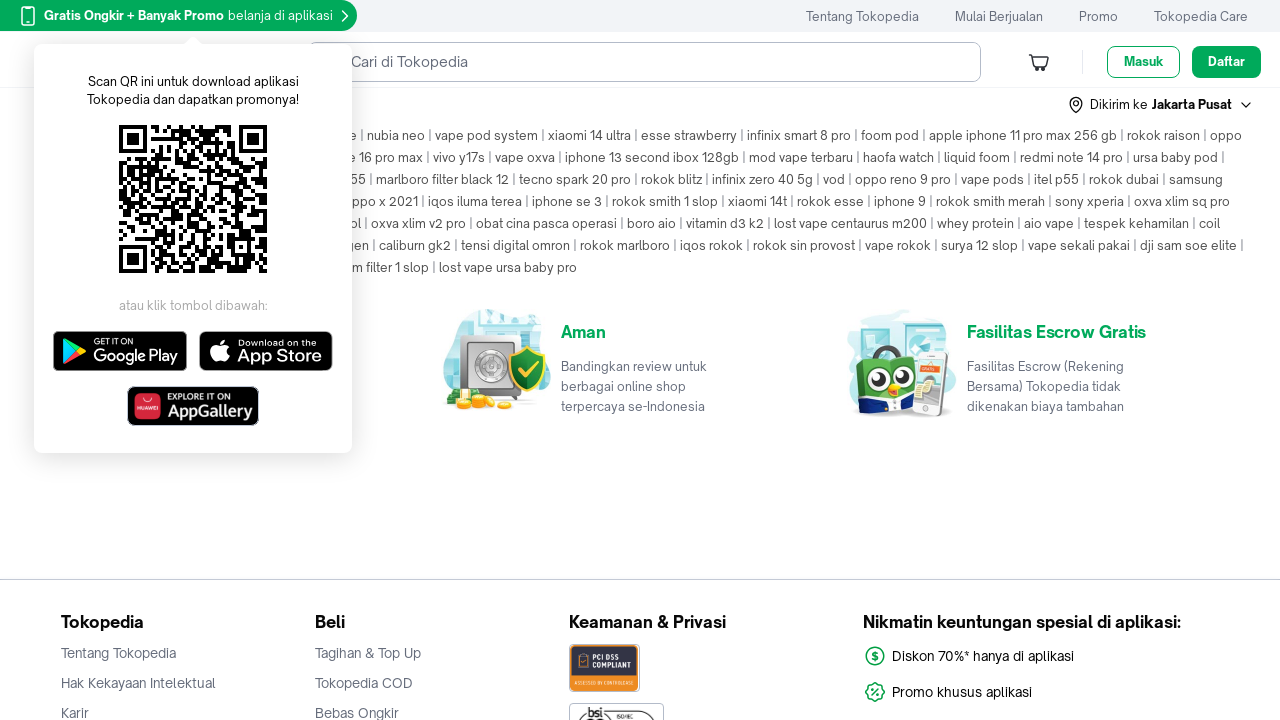

Scrolled to bottom of page
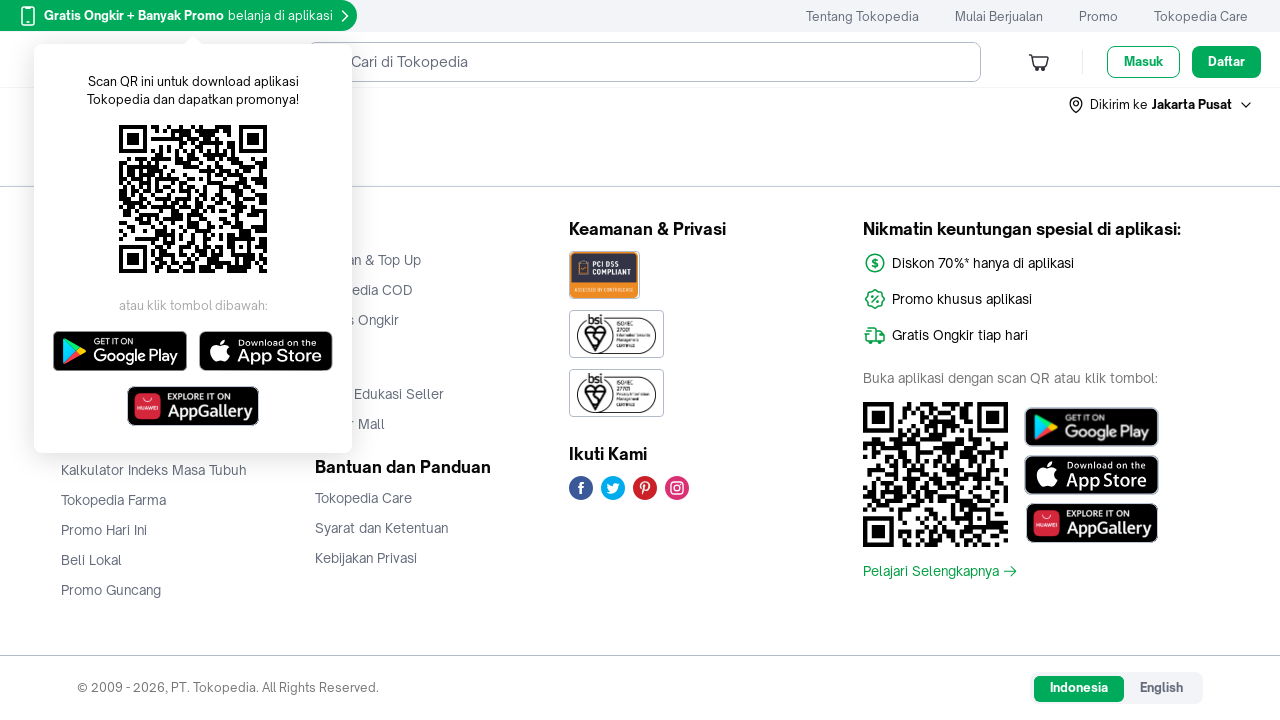

Waited 1 second for content to load
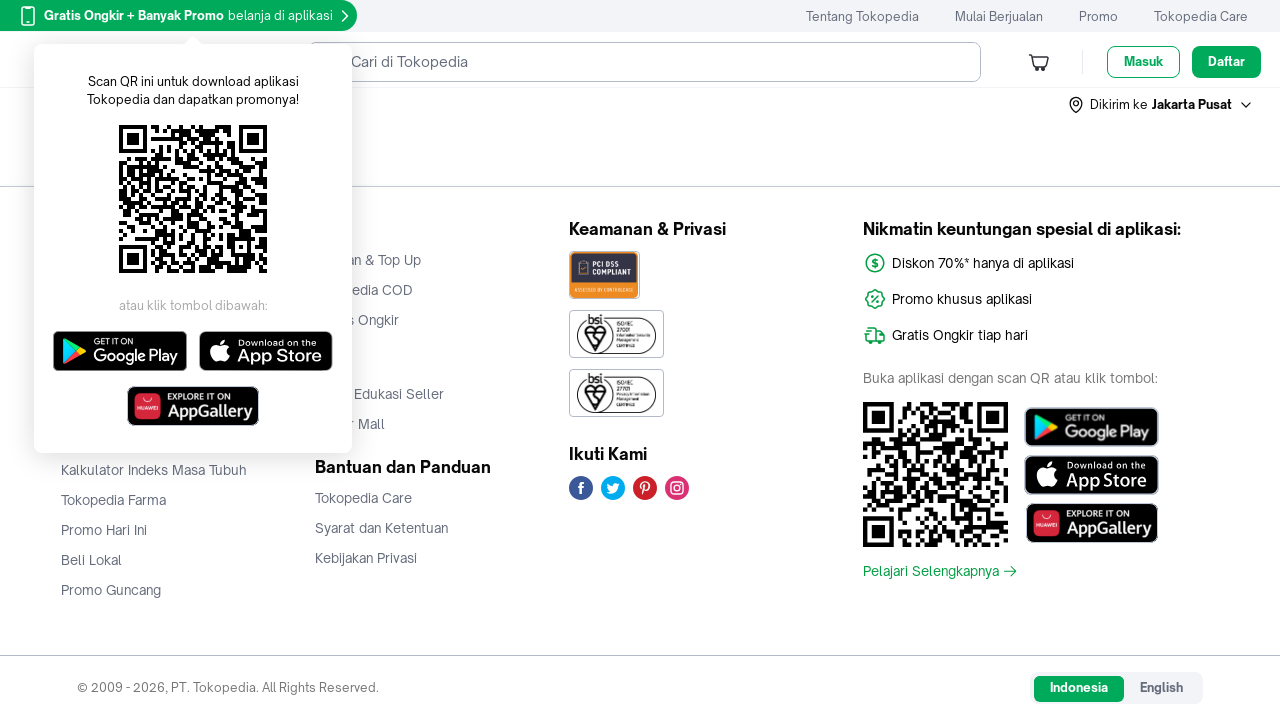

Evaluated new scroll height after content load
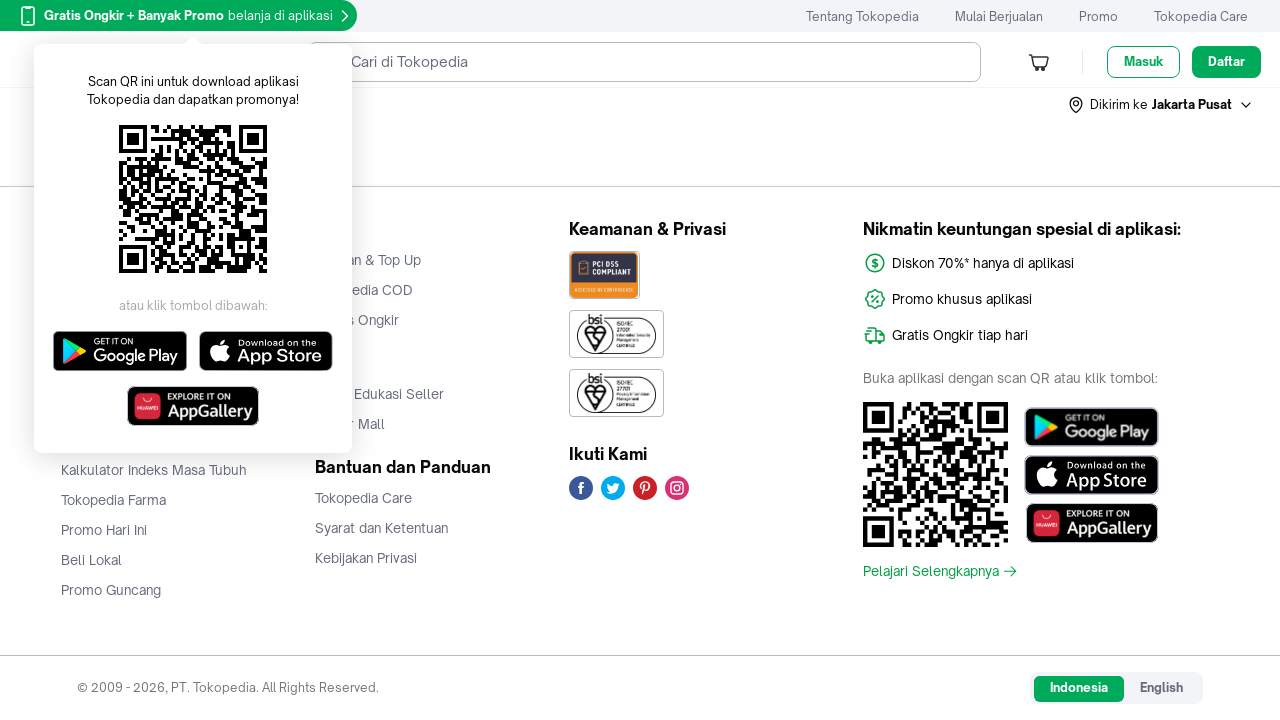

Footer navigation element became visible
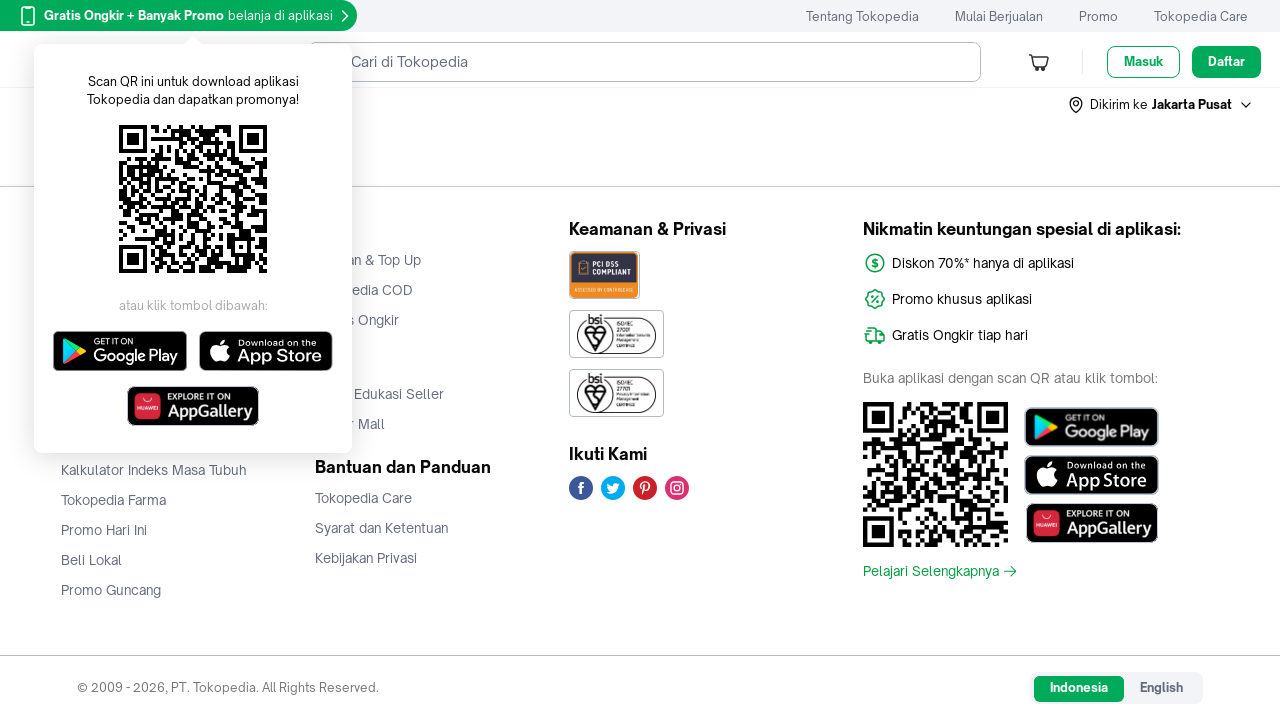

Located footer navigation element
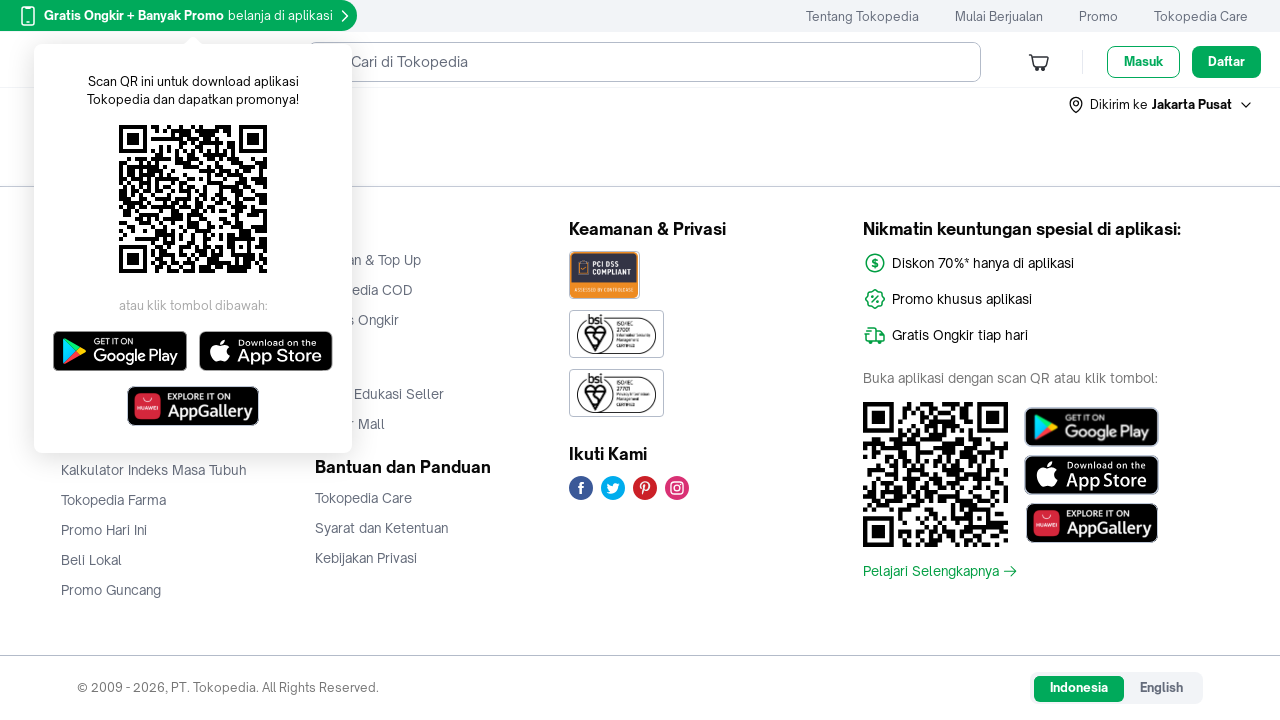

Located all footer navigation links
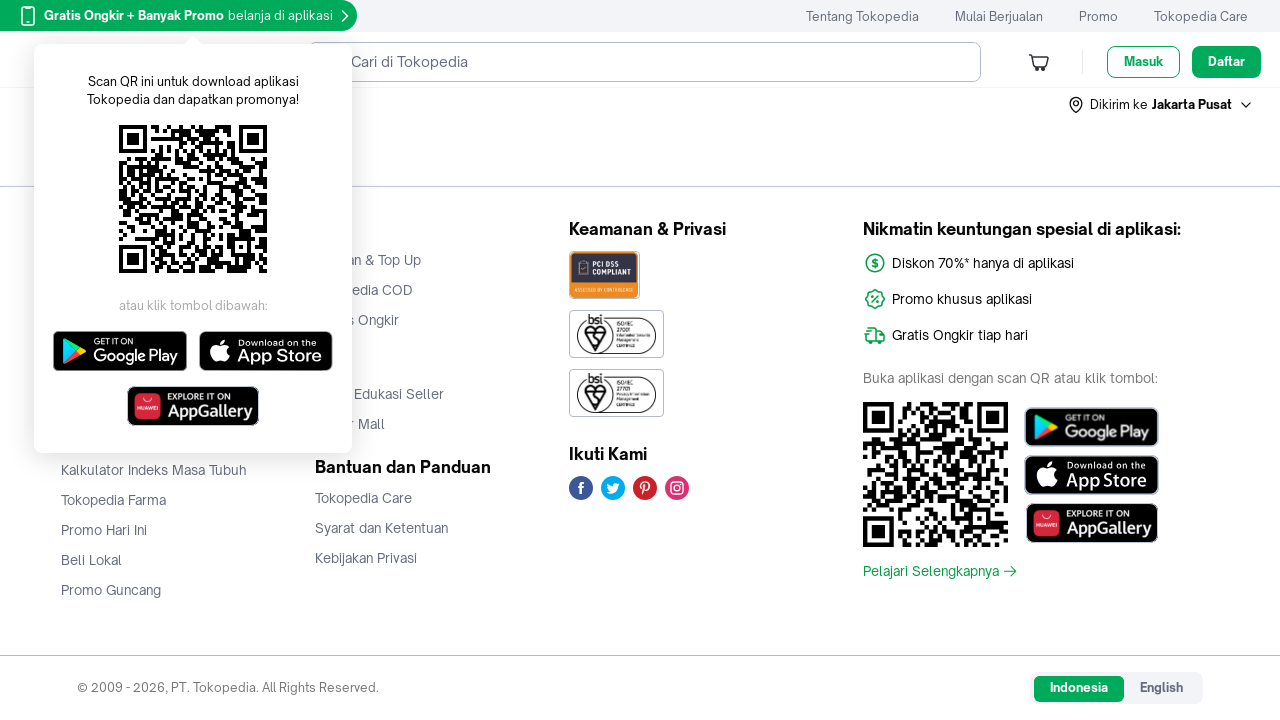

Footer links found: 12
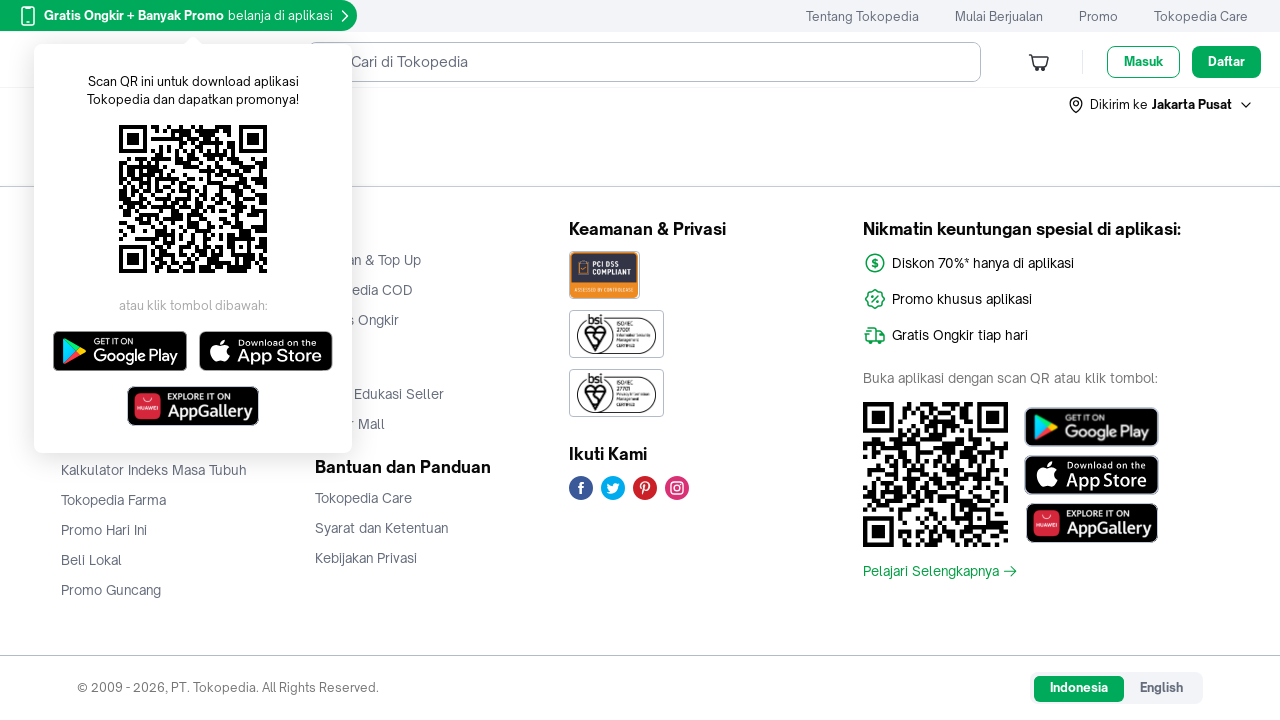

Asserted that footer contains navigation links
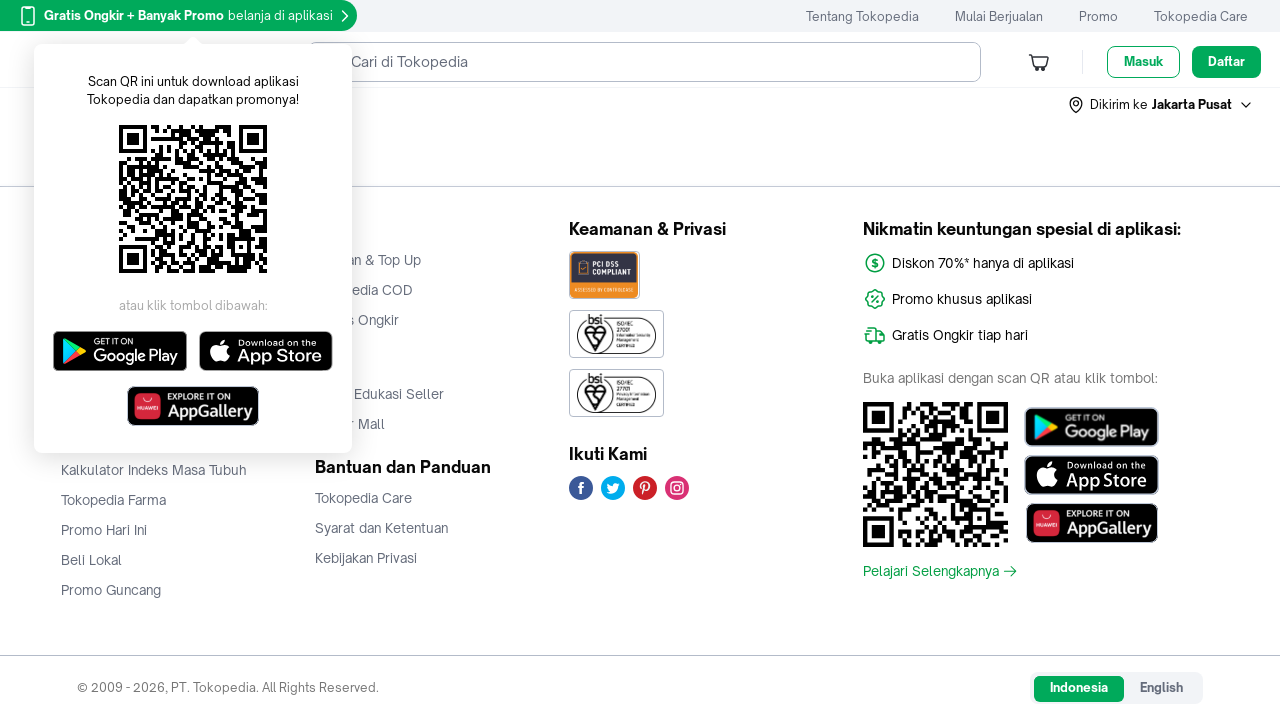

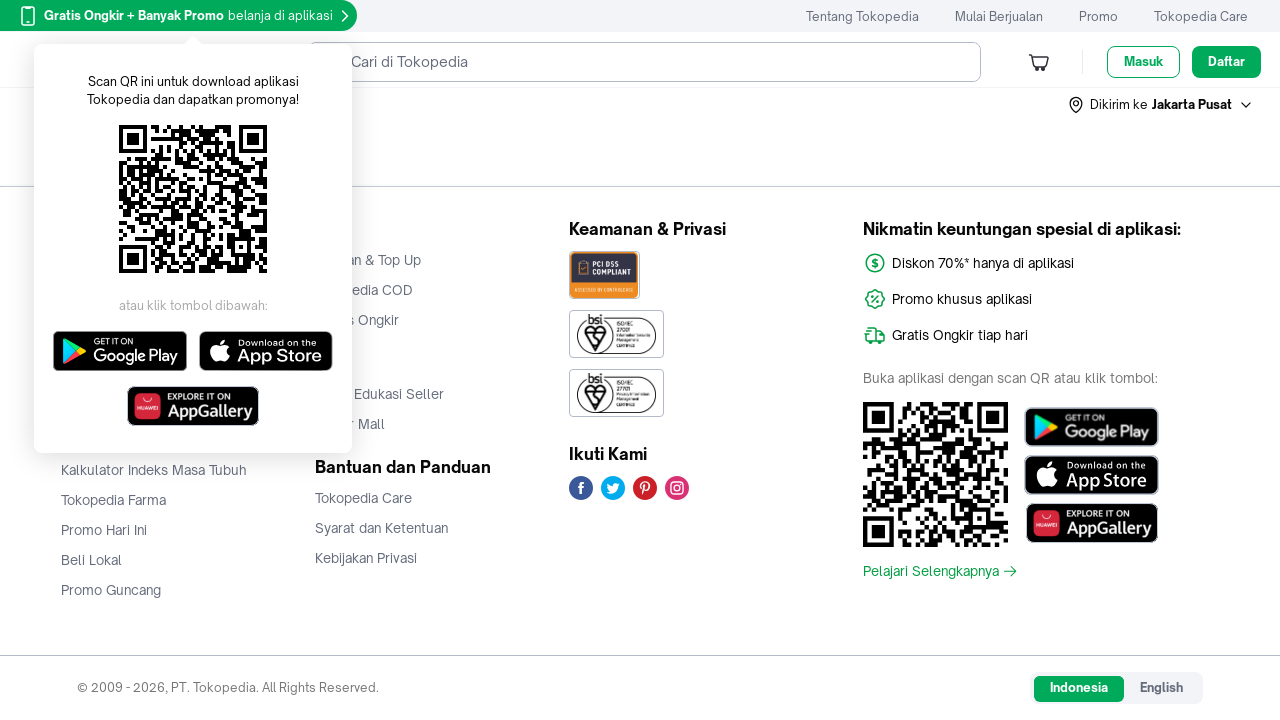